Navigates to a sample webpage and waits for the main content area to load, verifying the page structure is present.

Starting URL: https://s-ishizaki.sakura.ne.jp/sample/01/

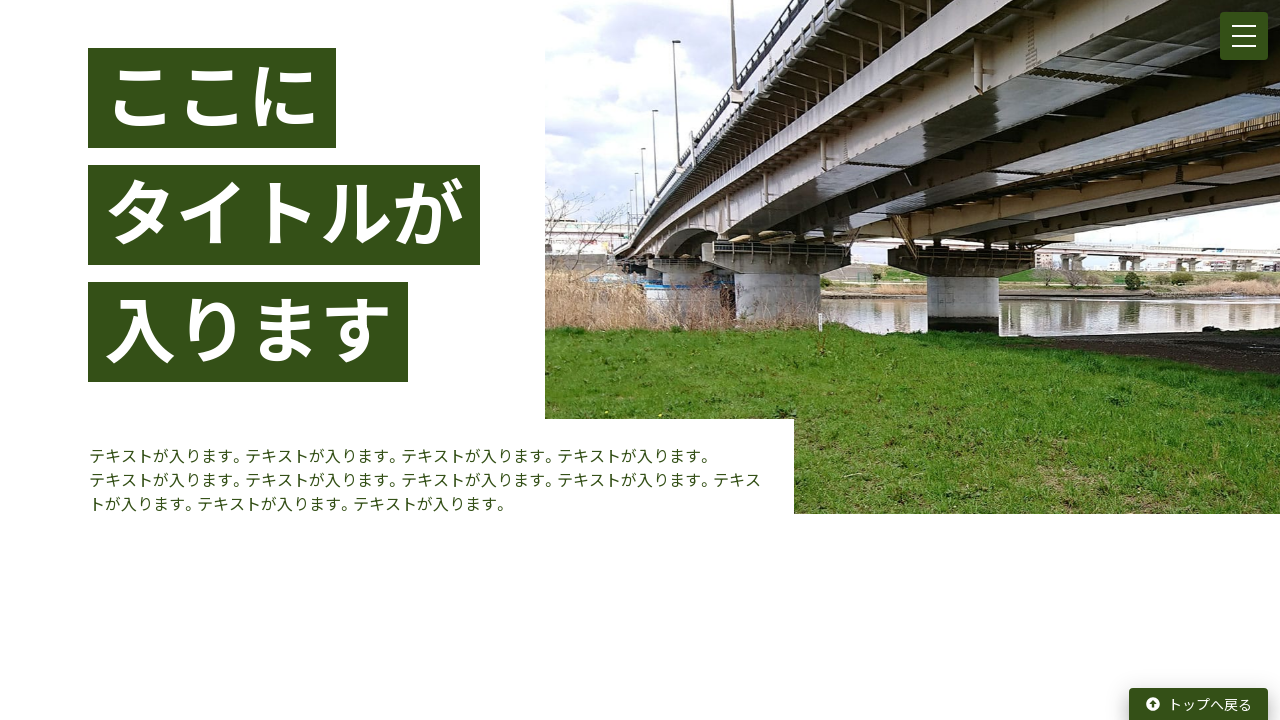

Waited for main content area to load
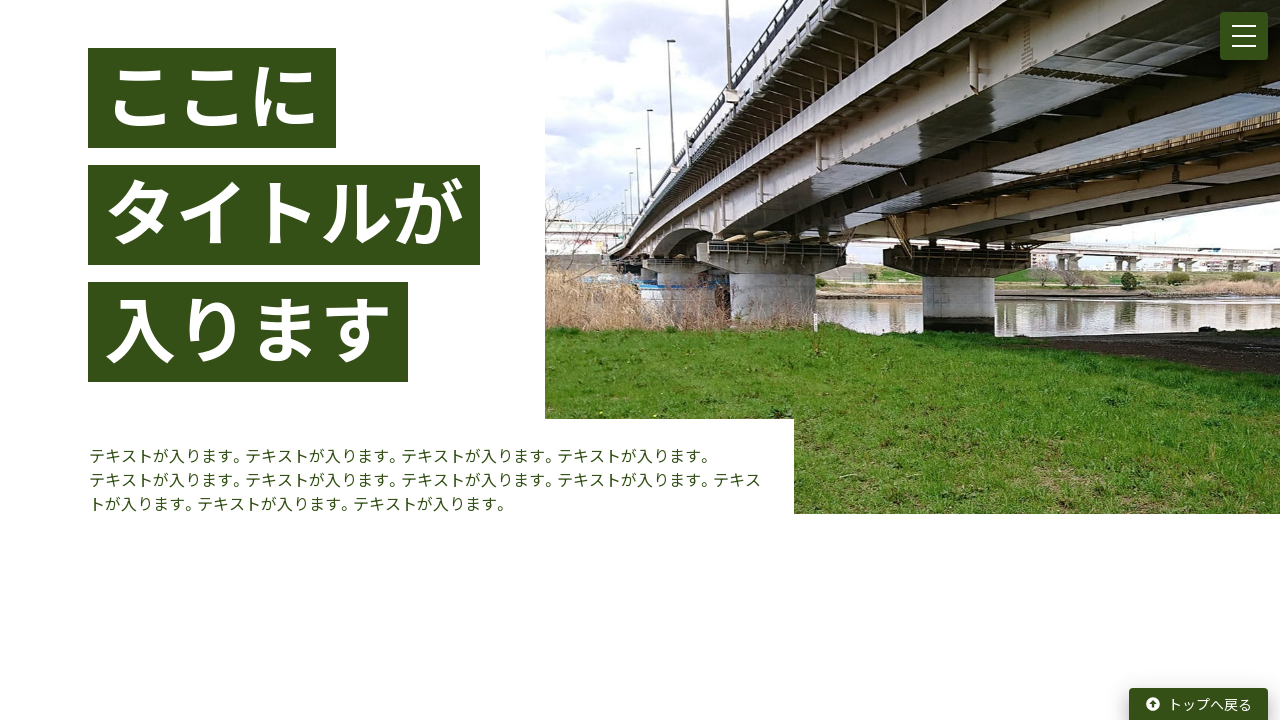

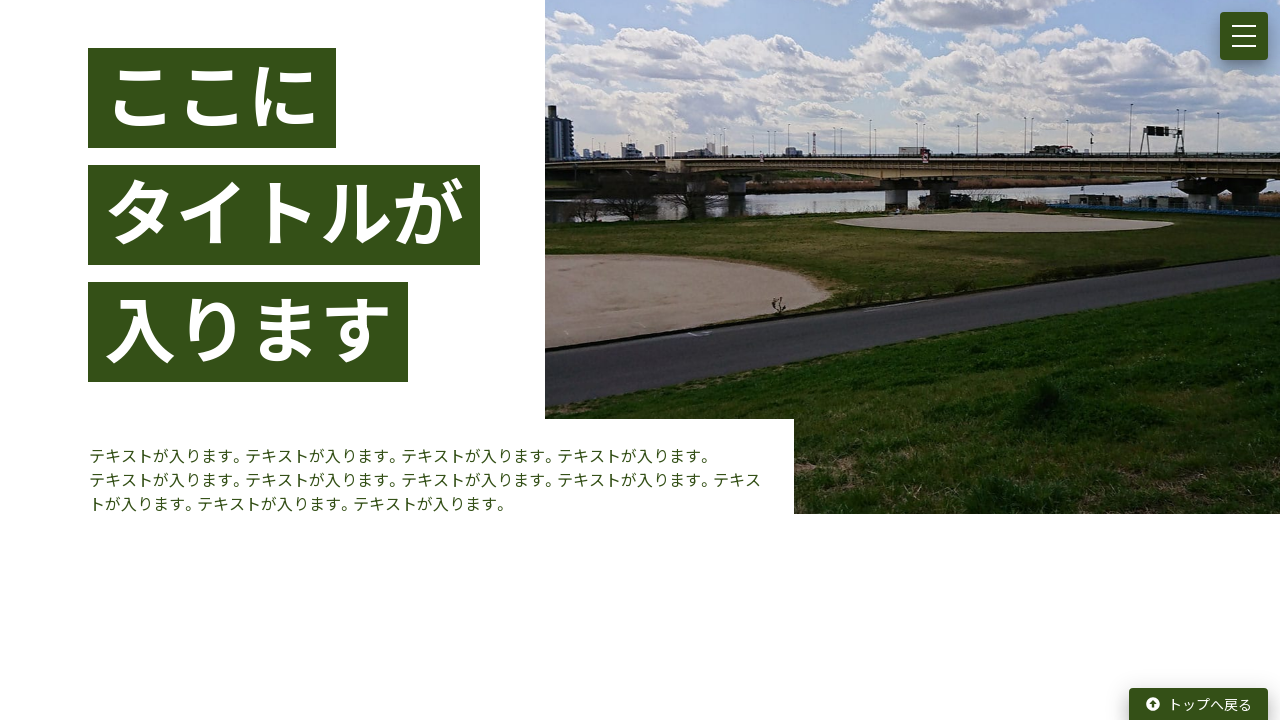